Tests marking all todo items as completed using the toggle-all checkbox.

Starting URL: https://demo.playwright.dev/todomvc

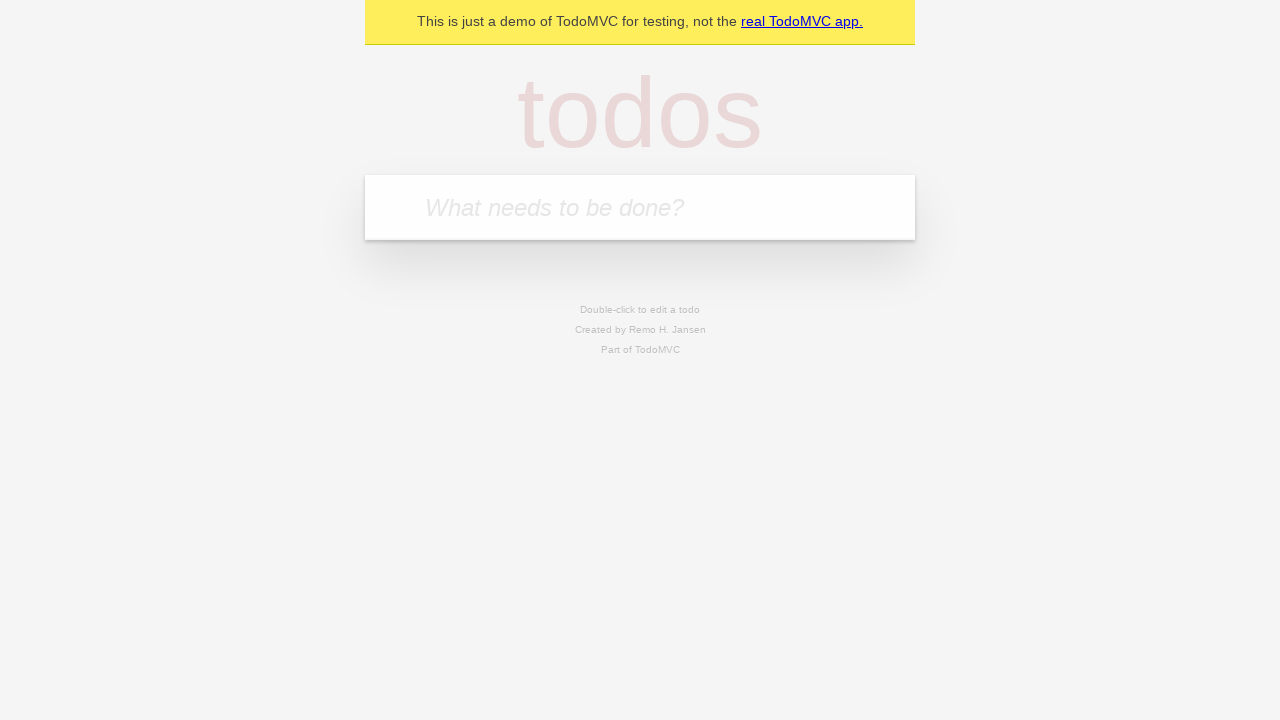

Filled todo input with 'buy some cheese' on internal:attr=[placeholder="What needs to be done?"i]
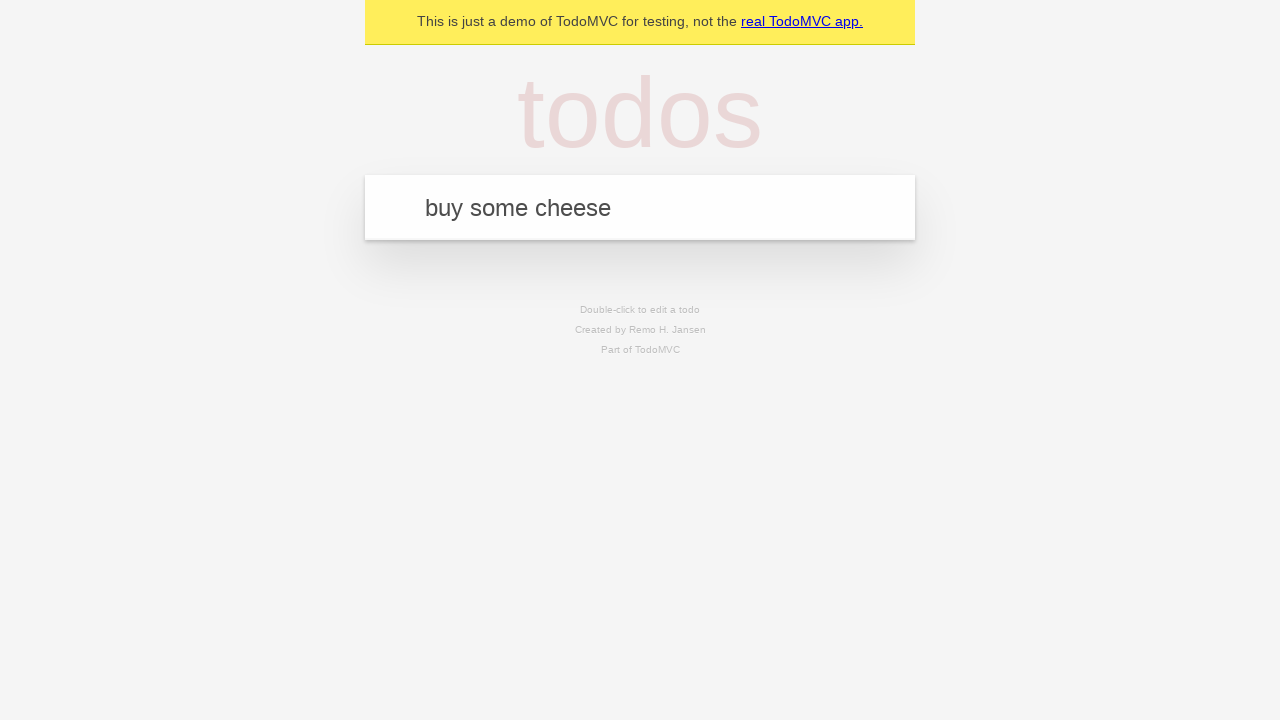

Pressed Enter to add first todo on internal:attr=[placeholder="What needs to be done?"i]
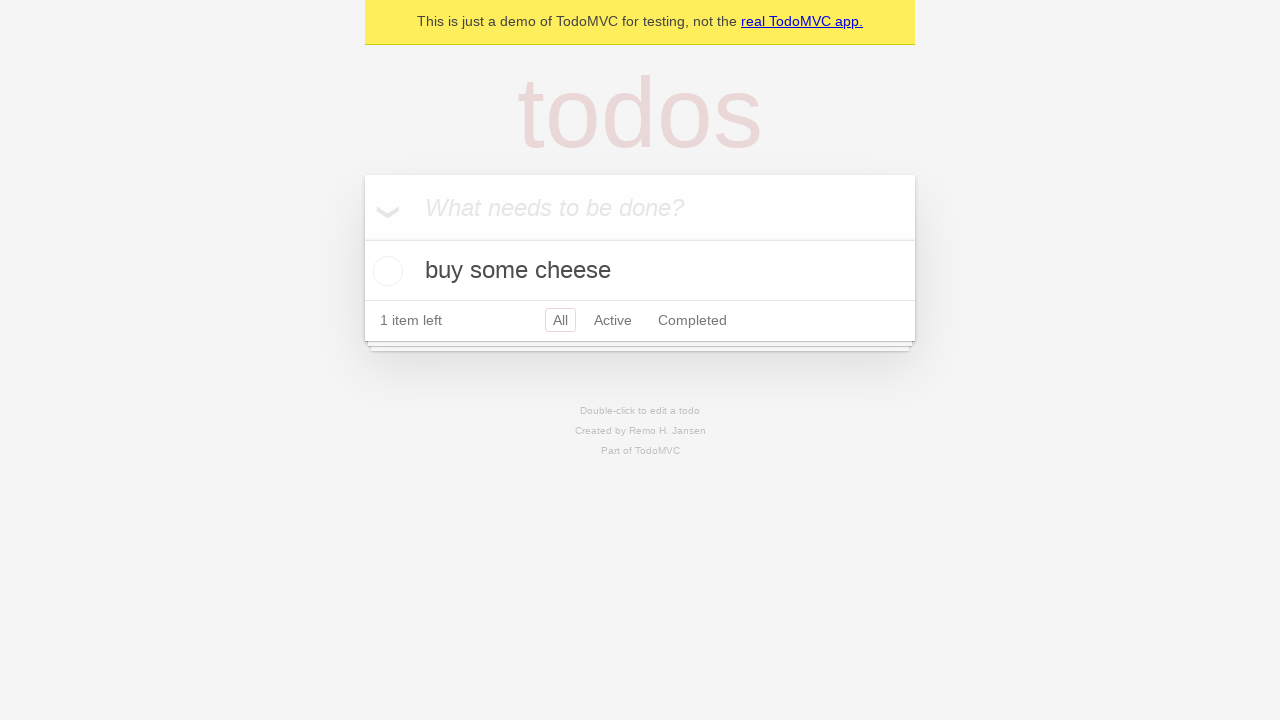

Filled todo input with 'feed the cat' on internal:attr=[placeholder="What needs to be done?"i]
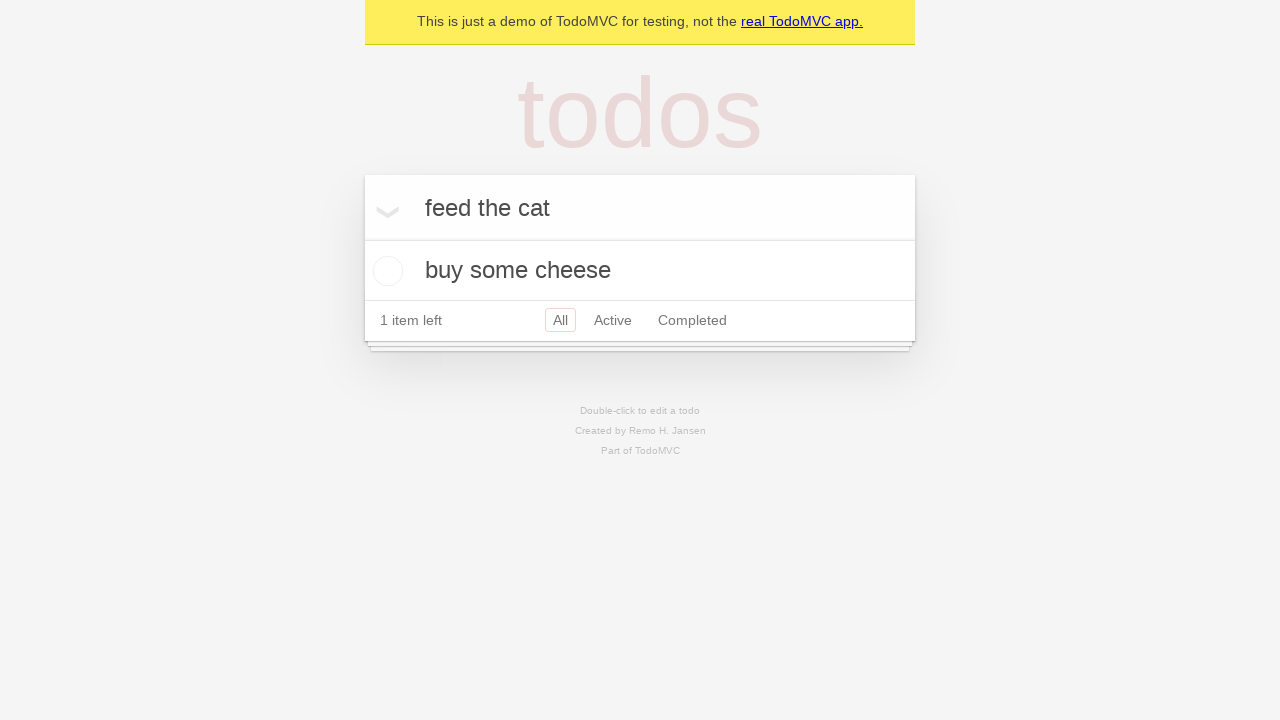

Pressed Enter to add second todo on internal:attr=[placeholder="What needs to be done?"i]
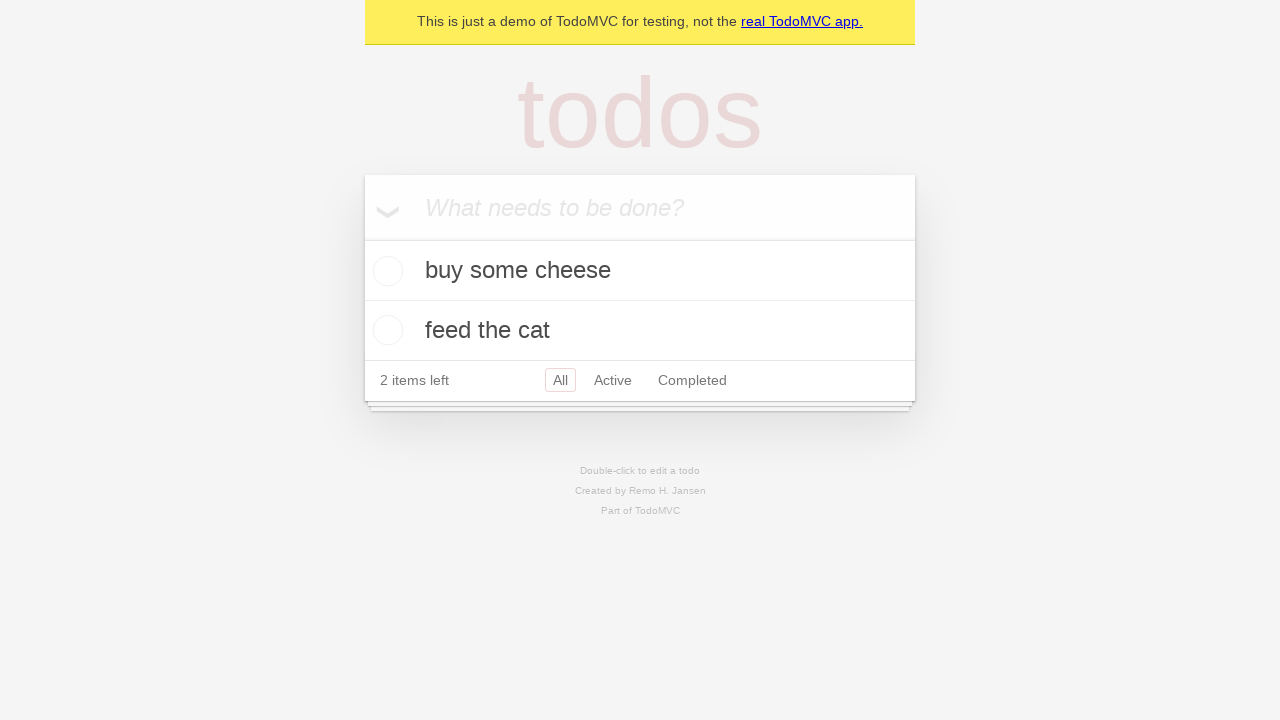

Filled todo input with 'book a doctors appointment' on internal:attr=[placeholder="What needs to be done?"i]
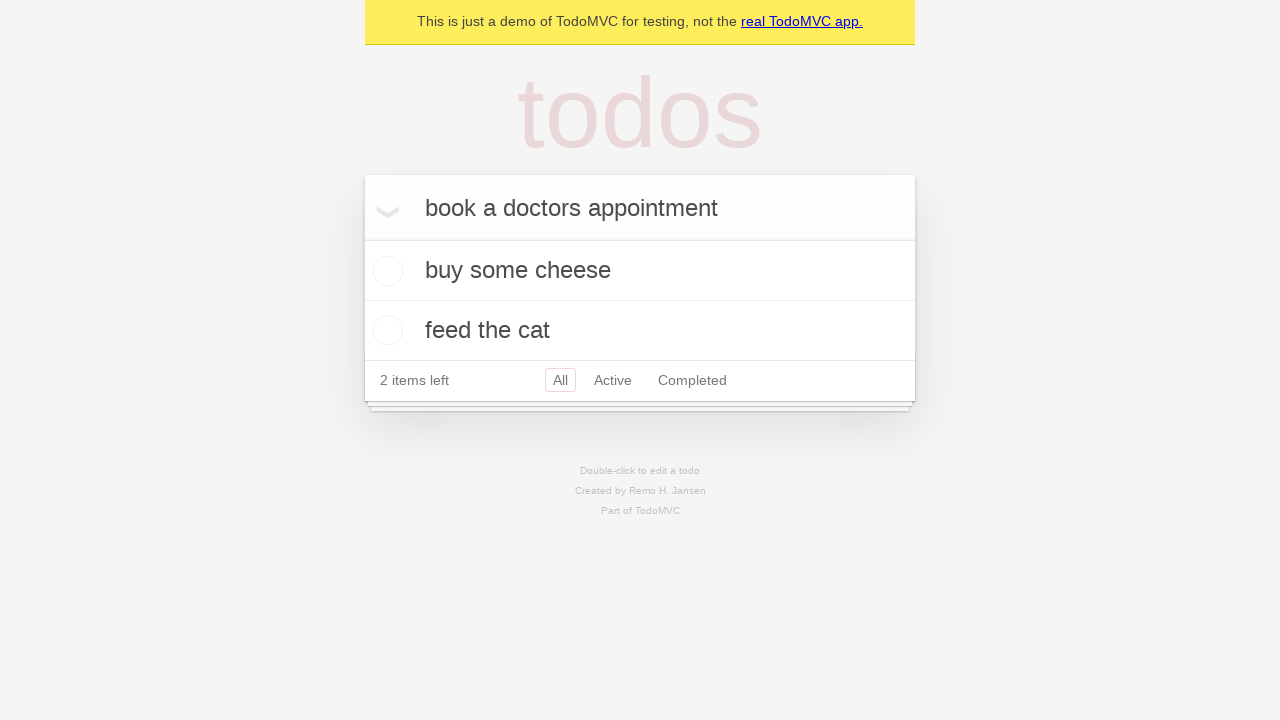

Pressed Enter to add third todo on internal:attr=[placeholder="What needs to be done?"i]
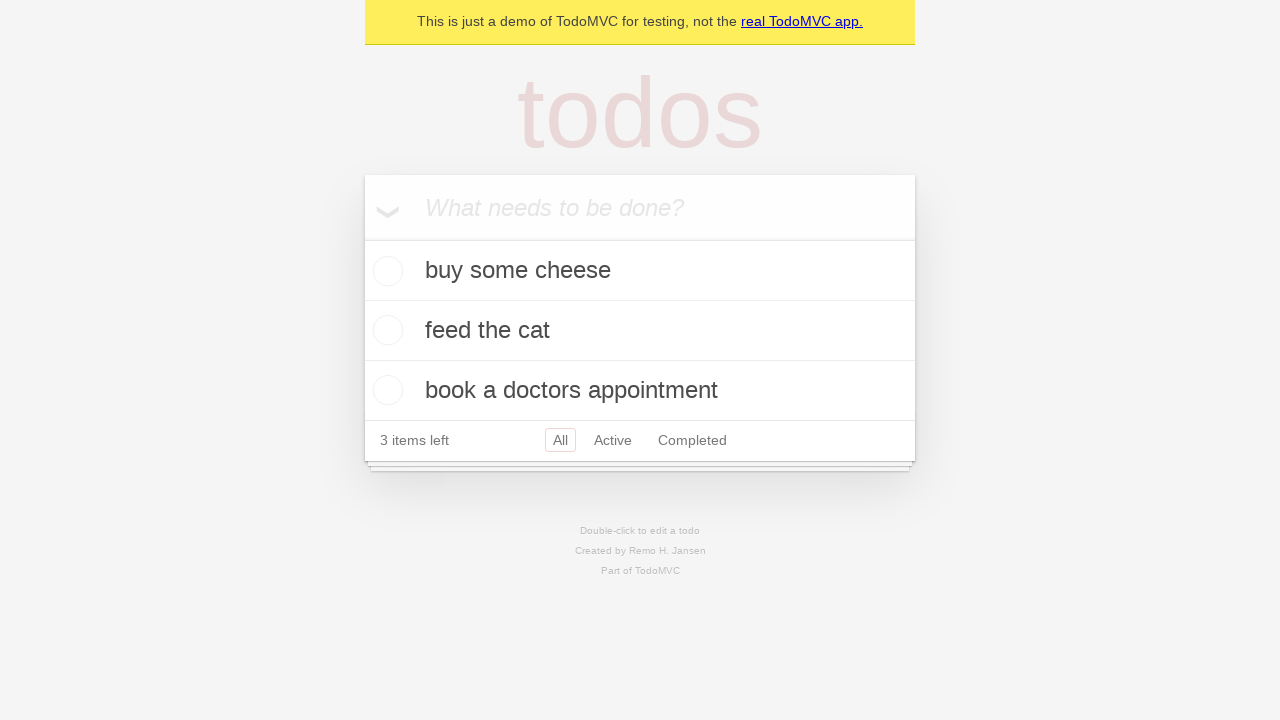

Waited for all three todos to load
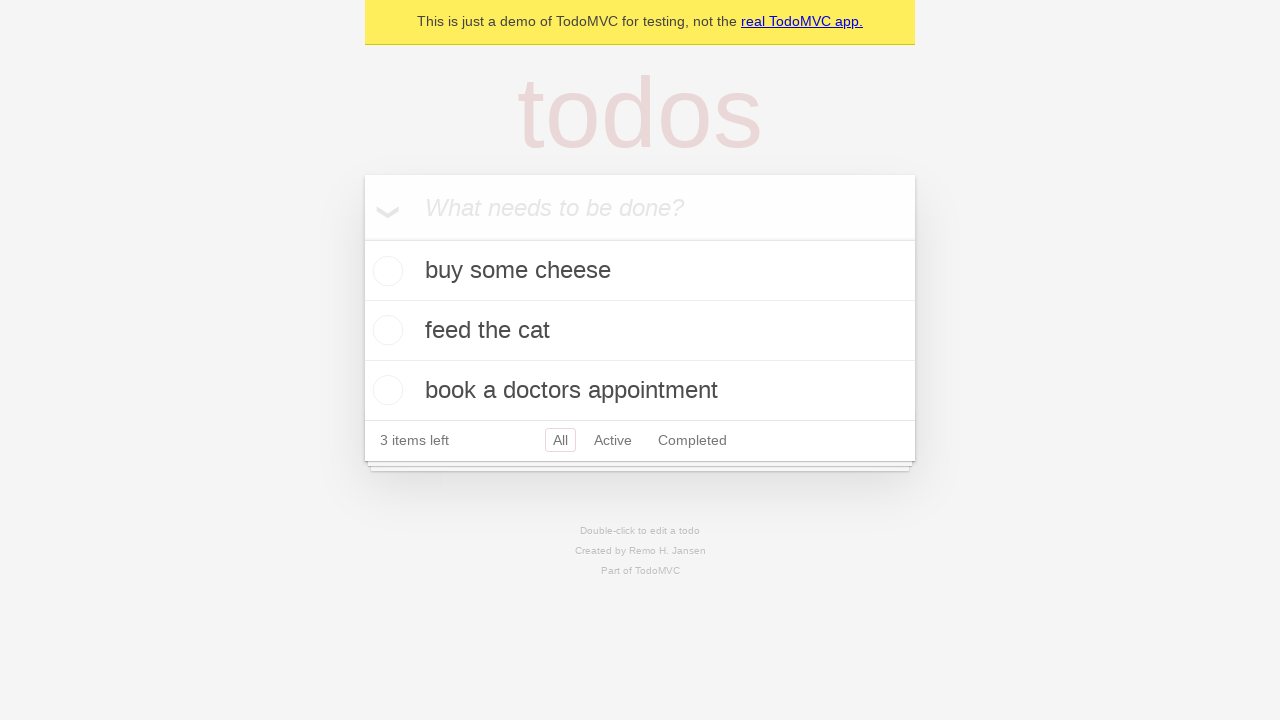

Clicked 'Mark all as complete' checkbox at (362, 238) on internal:label="Mark all as complete"i
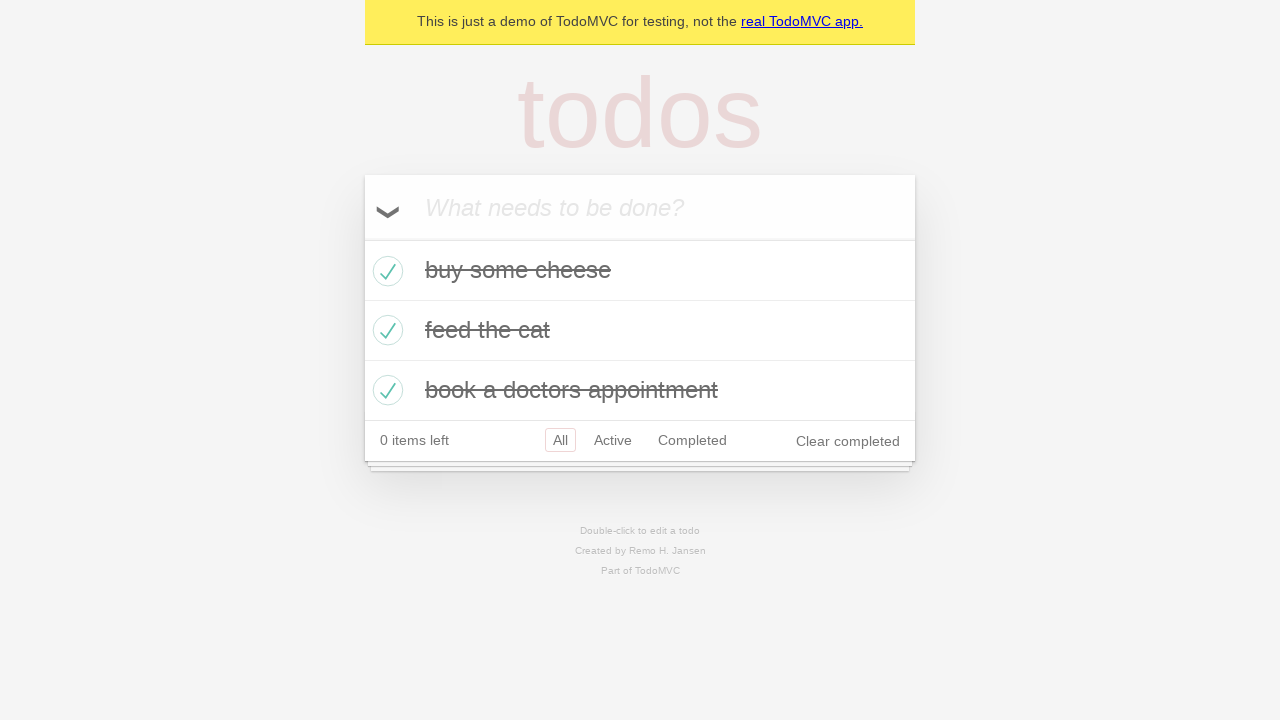

Waited for all todos to be marked as completed
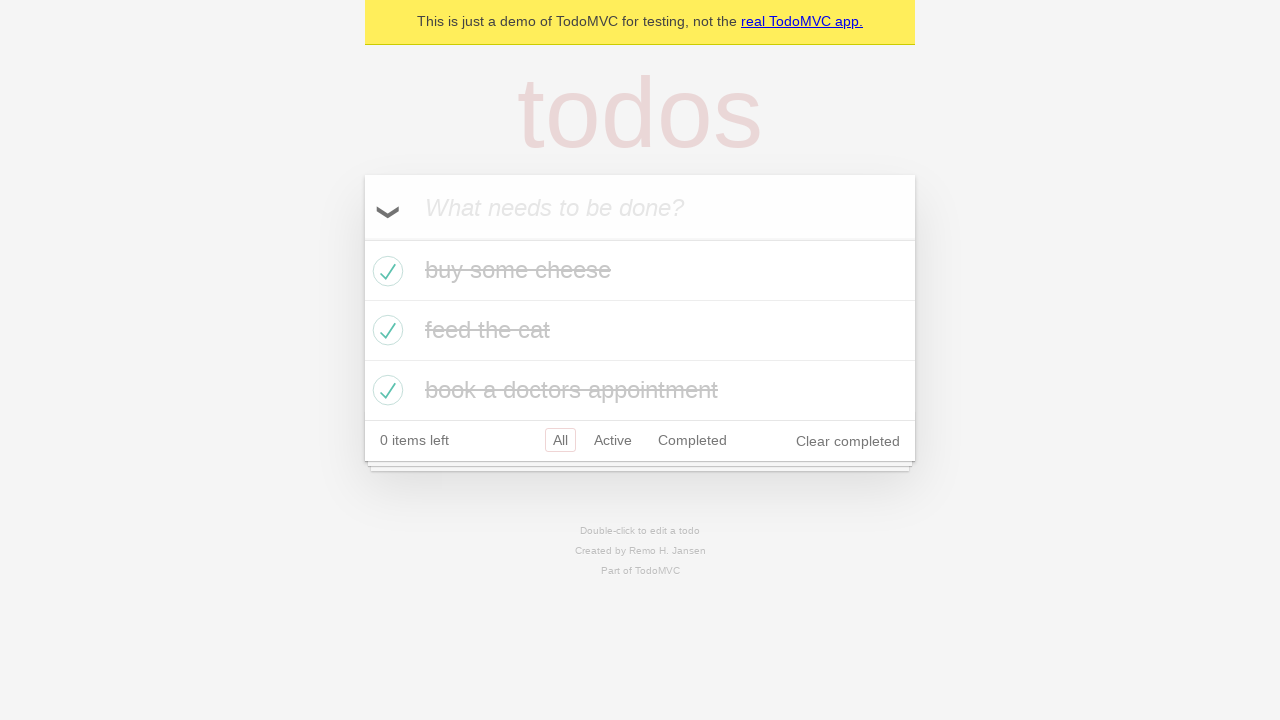

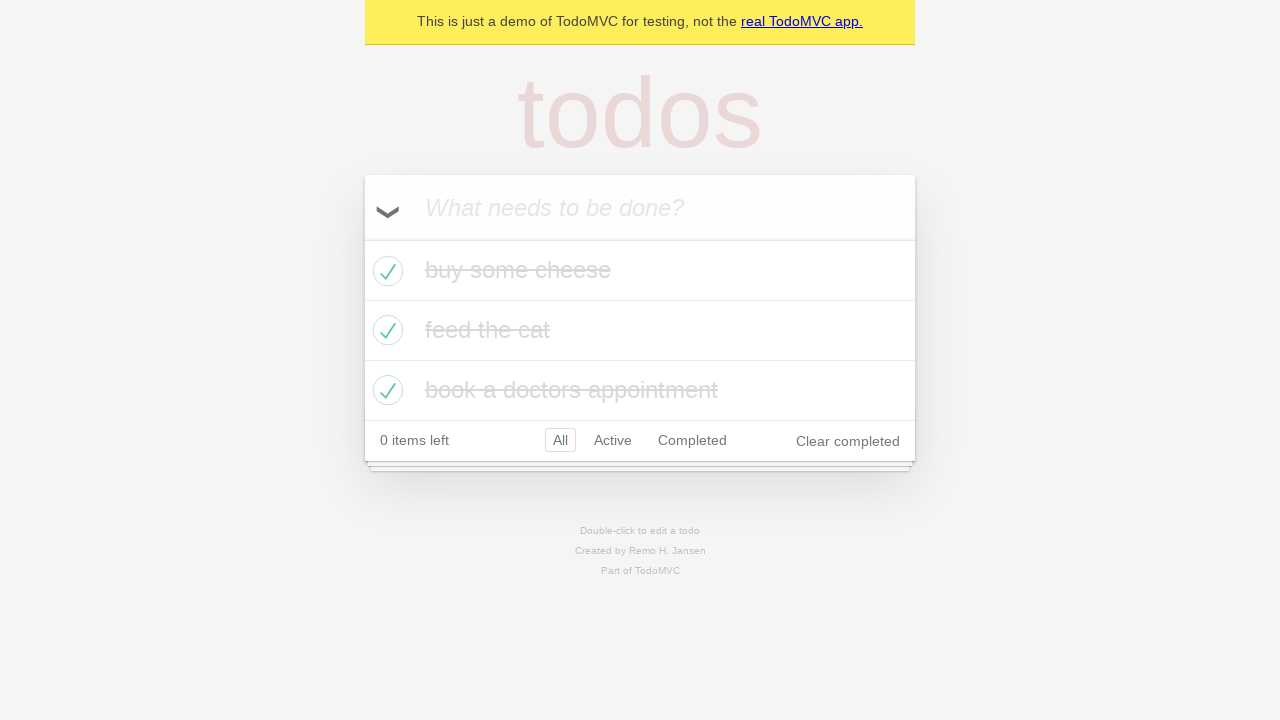